Navigates to the Products section of automationexercise.com and clicks on the first product to view its details

Starting URL: https://automationexercise.com

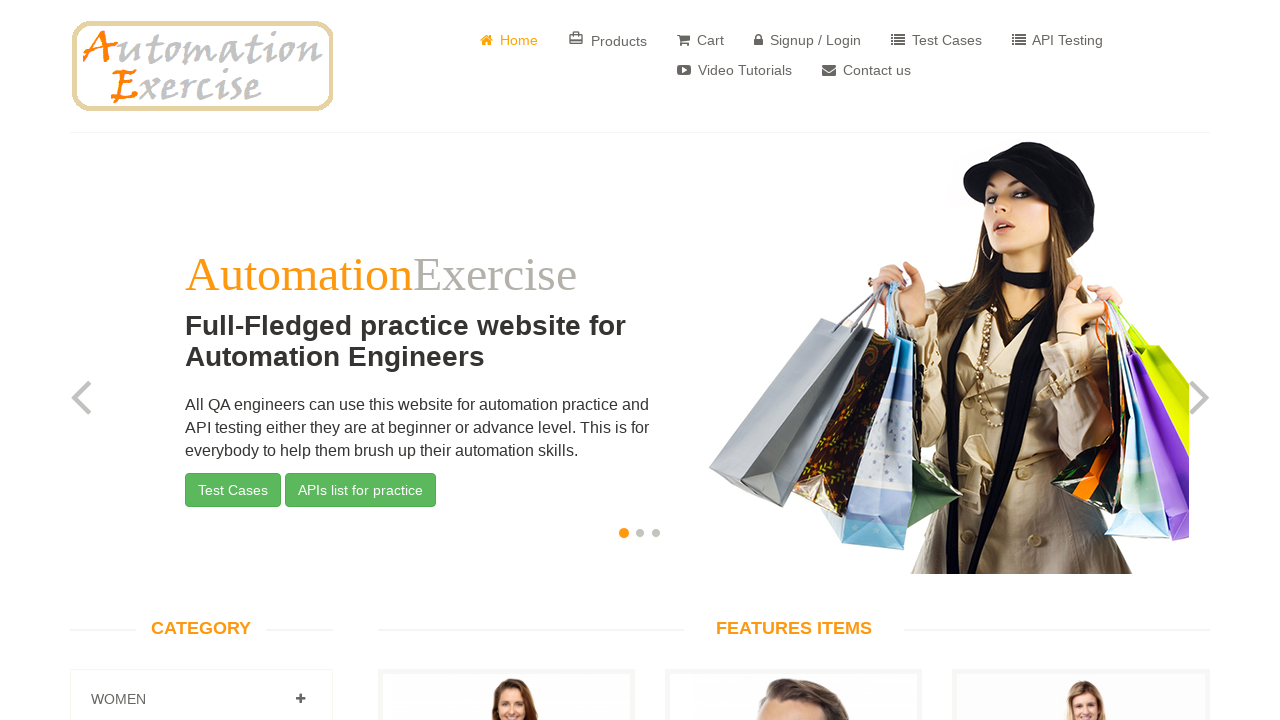

Clicked on Products section link at (608, 40) on a[href='/products']
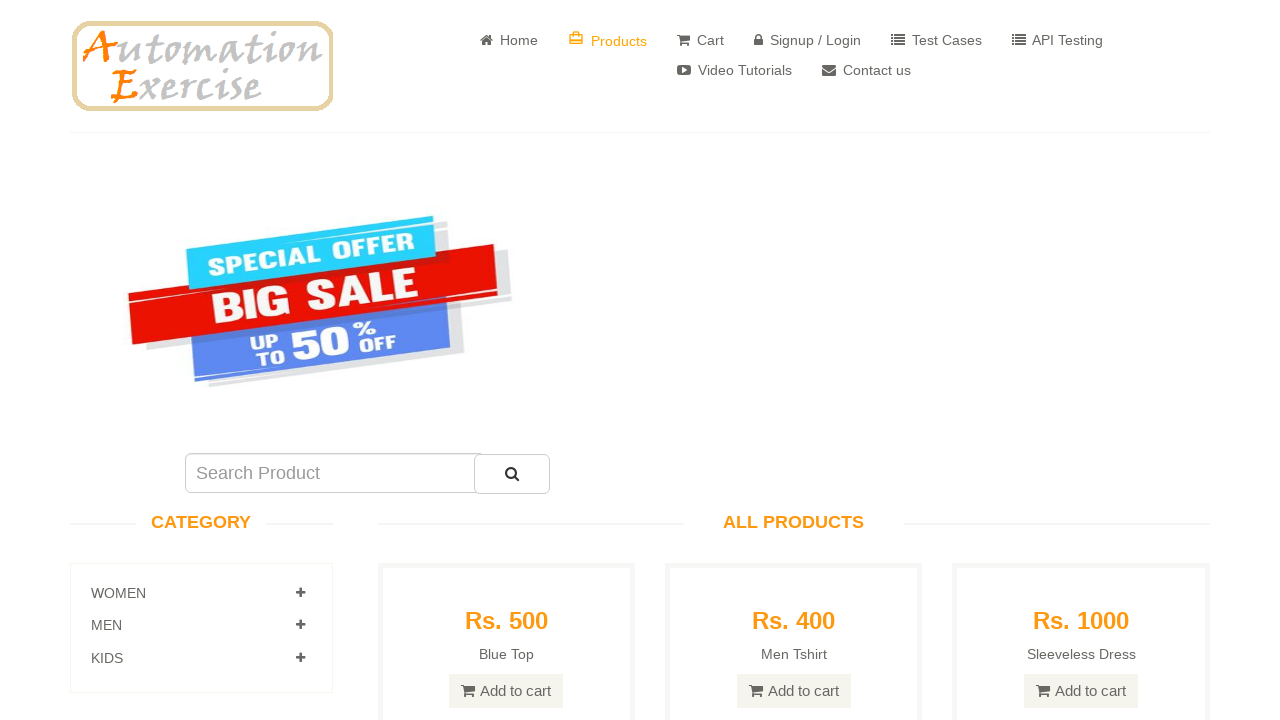

Scrolled down the page to view products
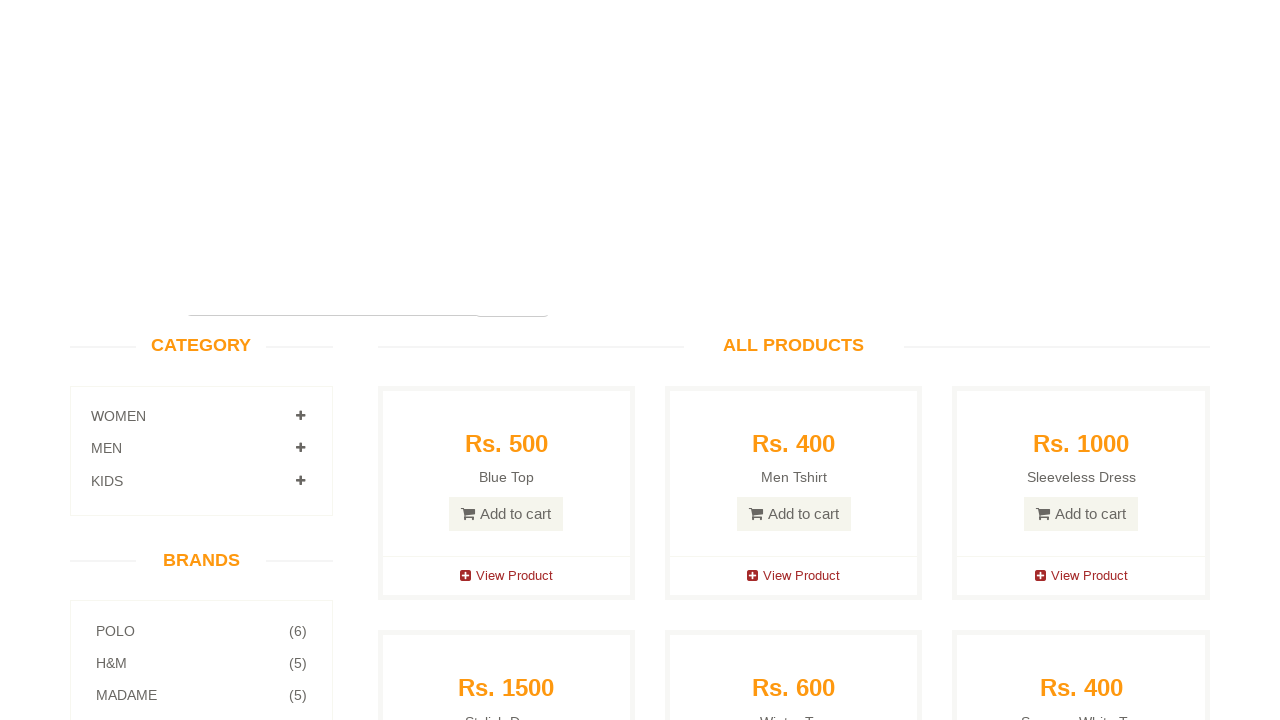

Clicked on the first product to view its details at (506, 61) on a[data-product-id='1']
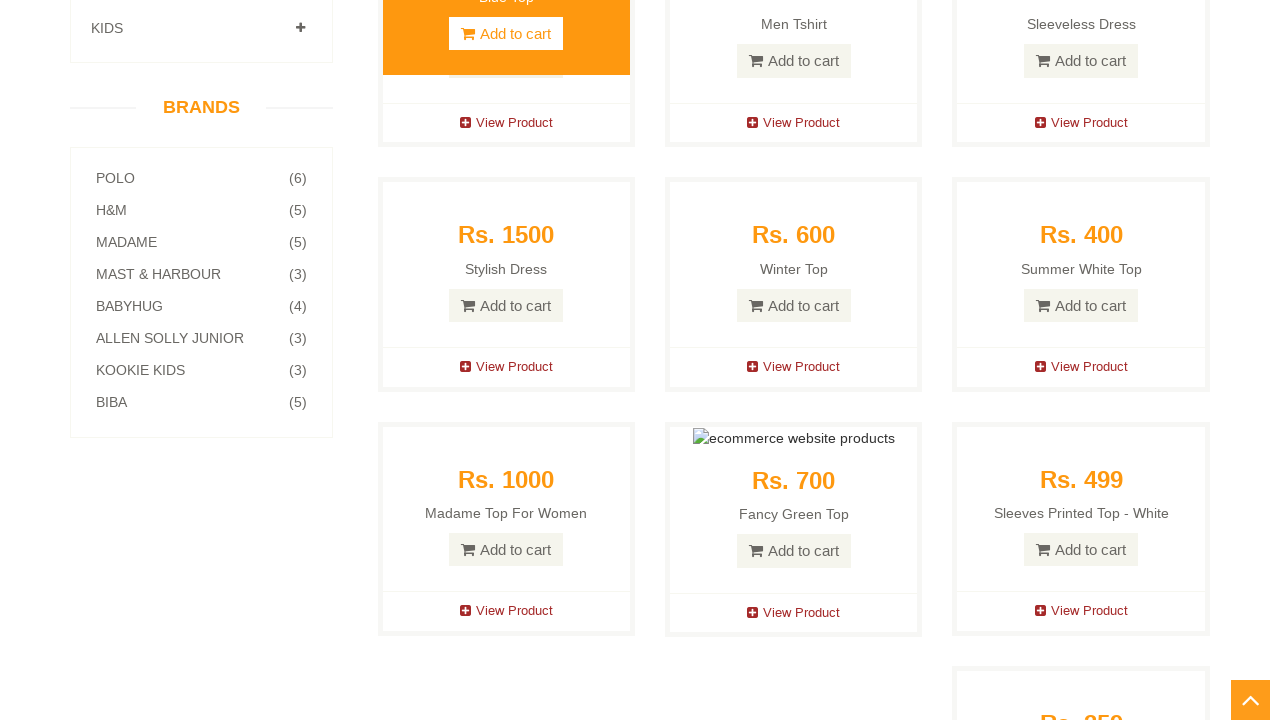

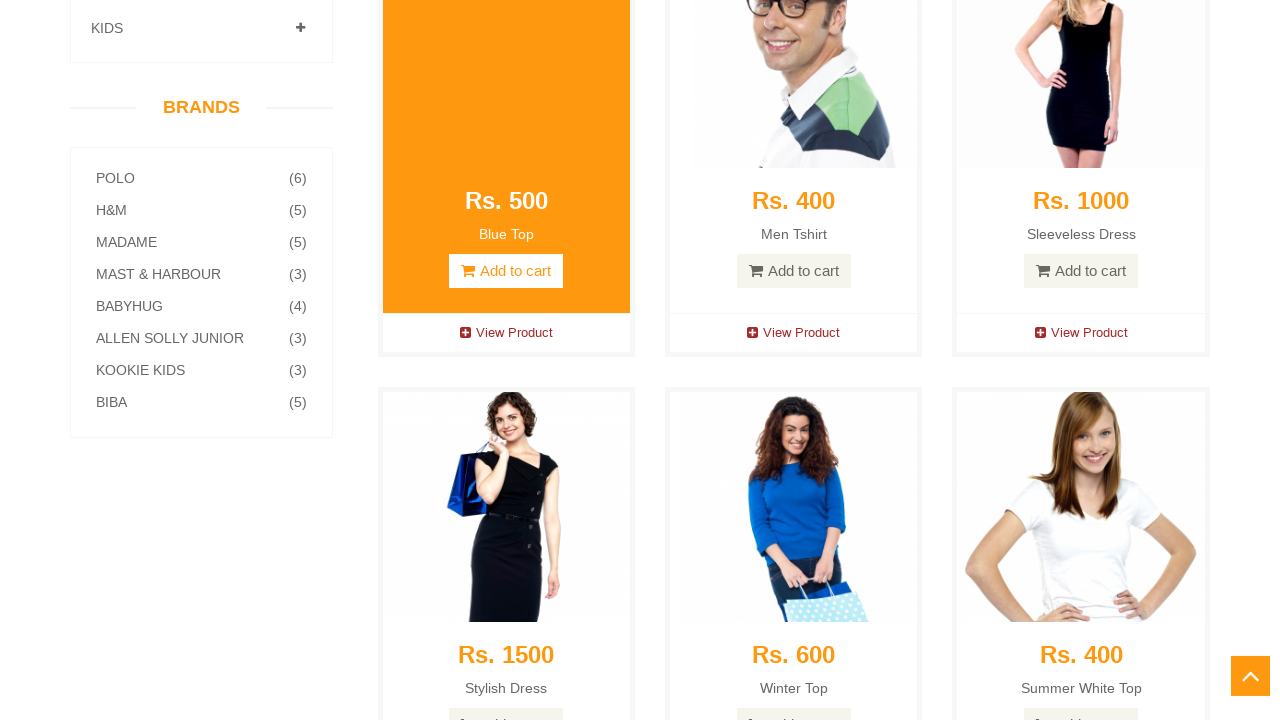